Tests the search functionality on Python.org by entering a search query and verifying results are returned

Starting URL: https://www.python.org

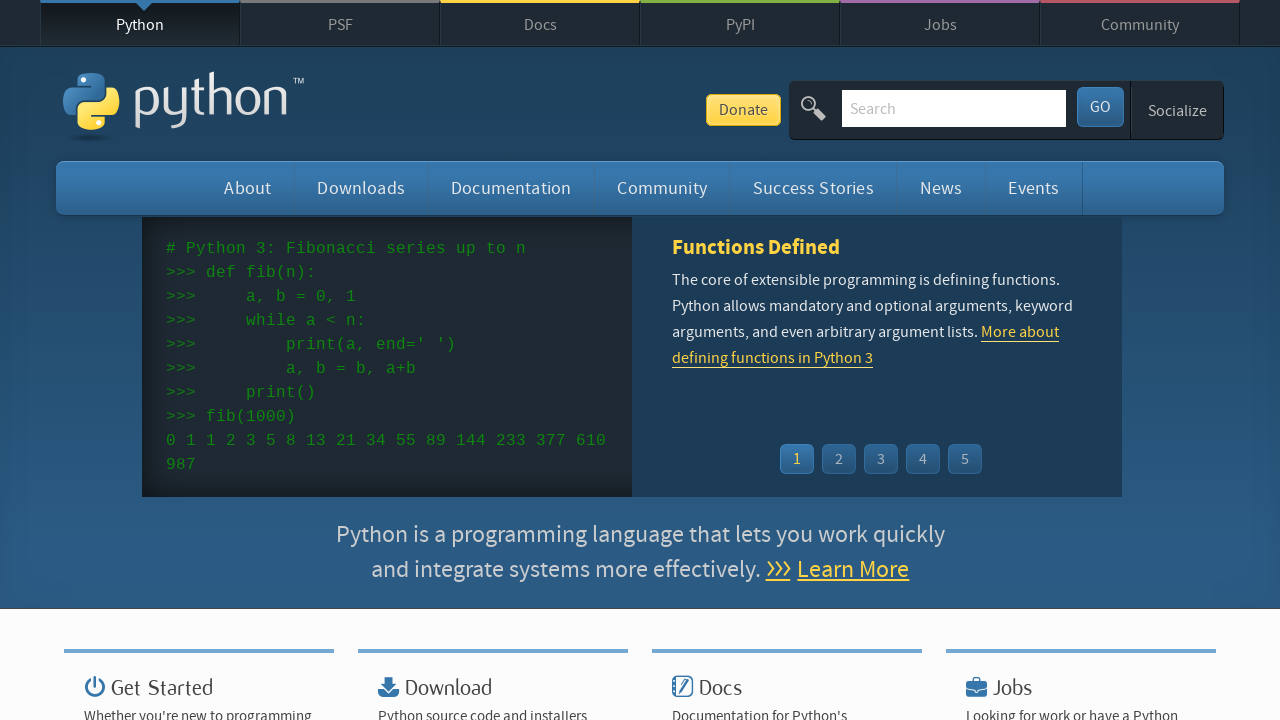

Verified 'Python' is in page title
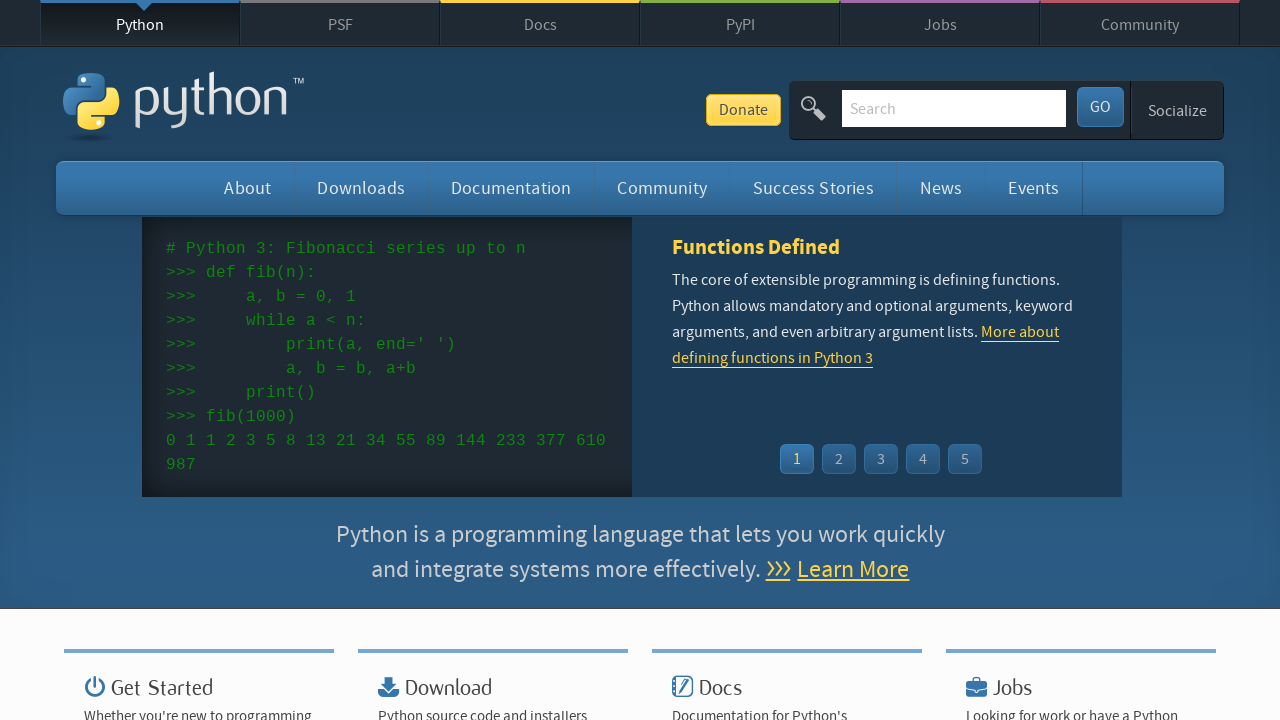

Filled search box with query 'pycon' on input[name='q']
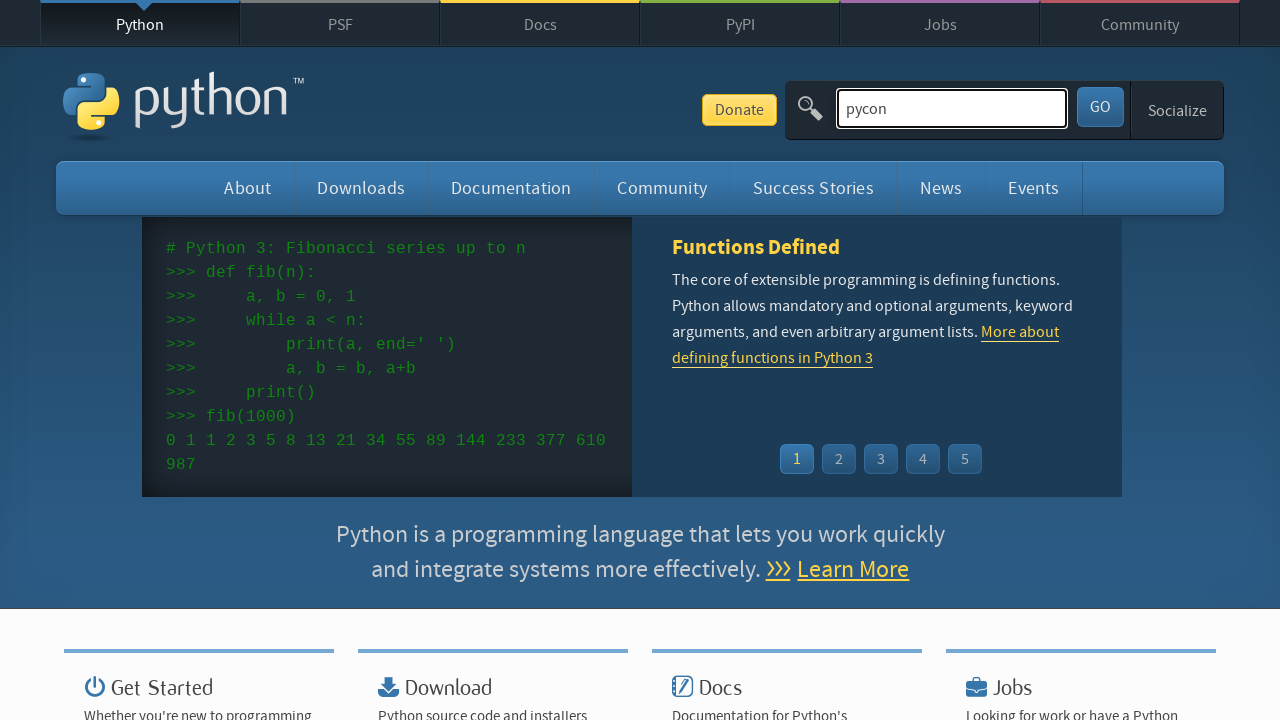

Pressed Enter to submit search query on input[name='q']
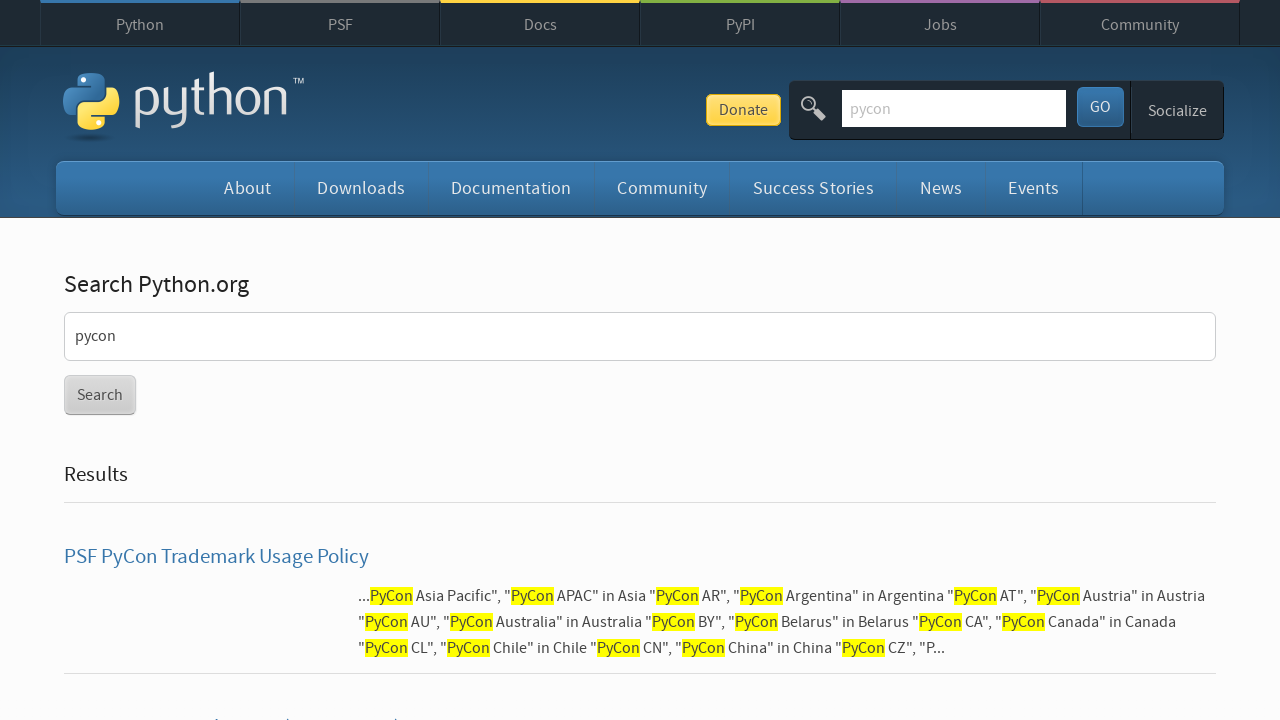

Waited for network to be idle and page to load
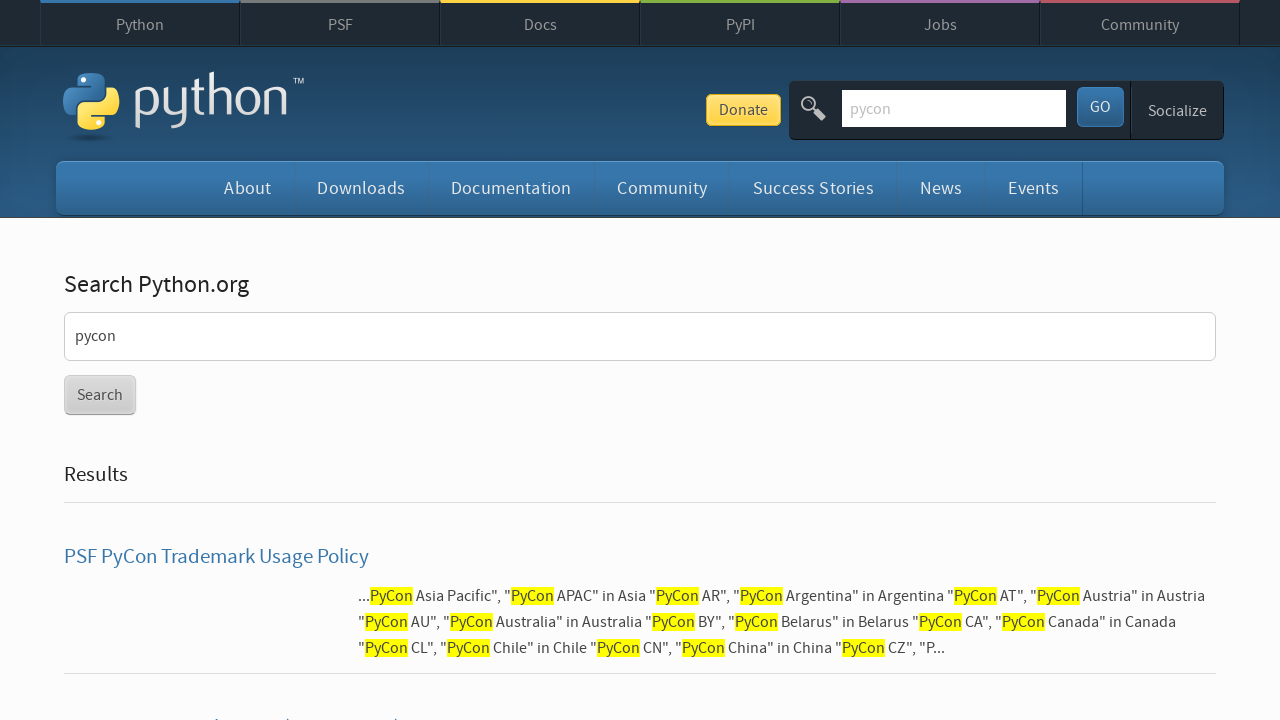

Verified search results were returned (no 'No results found' message)
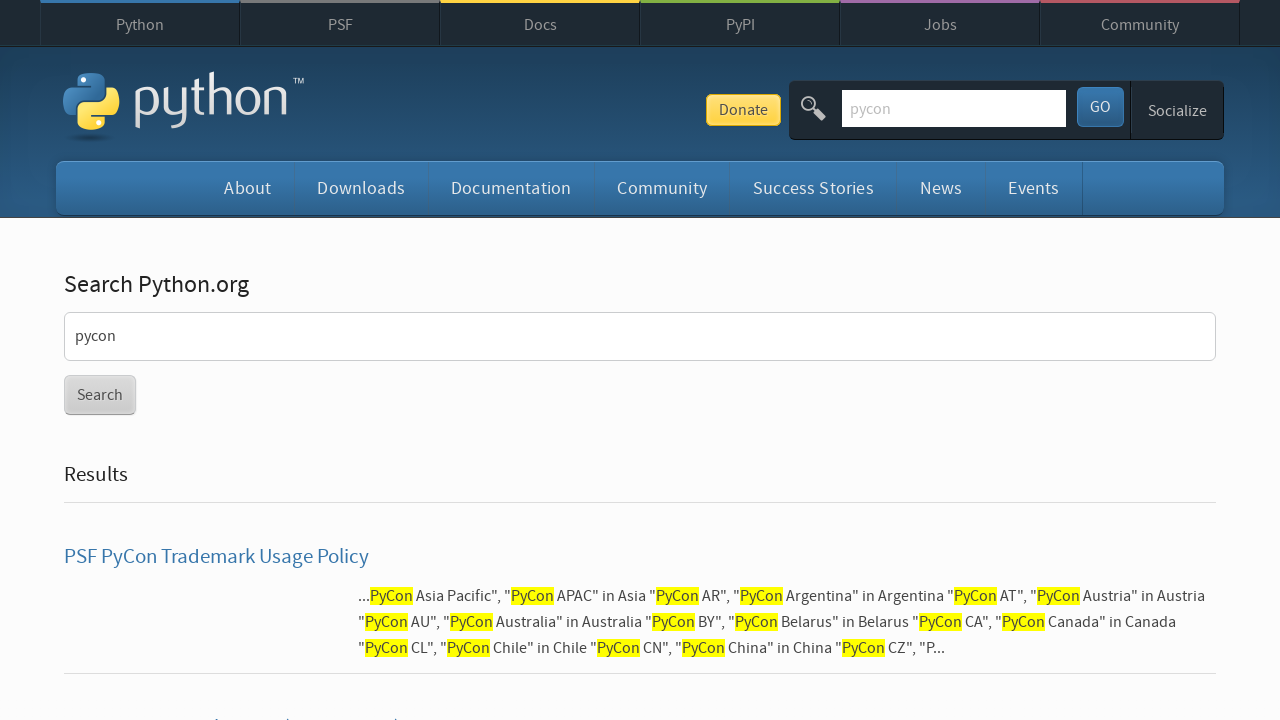

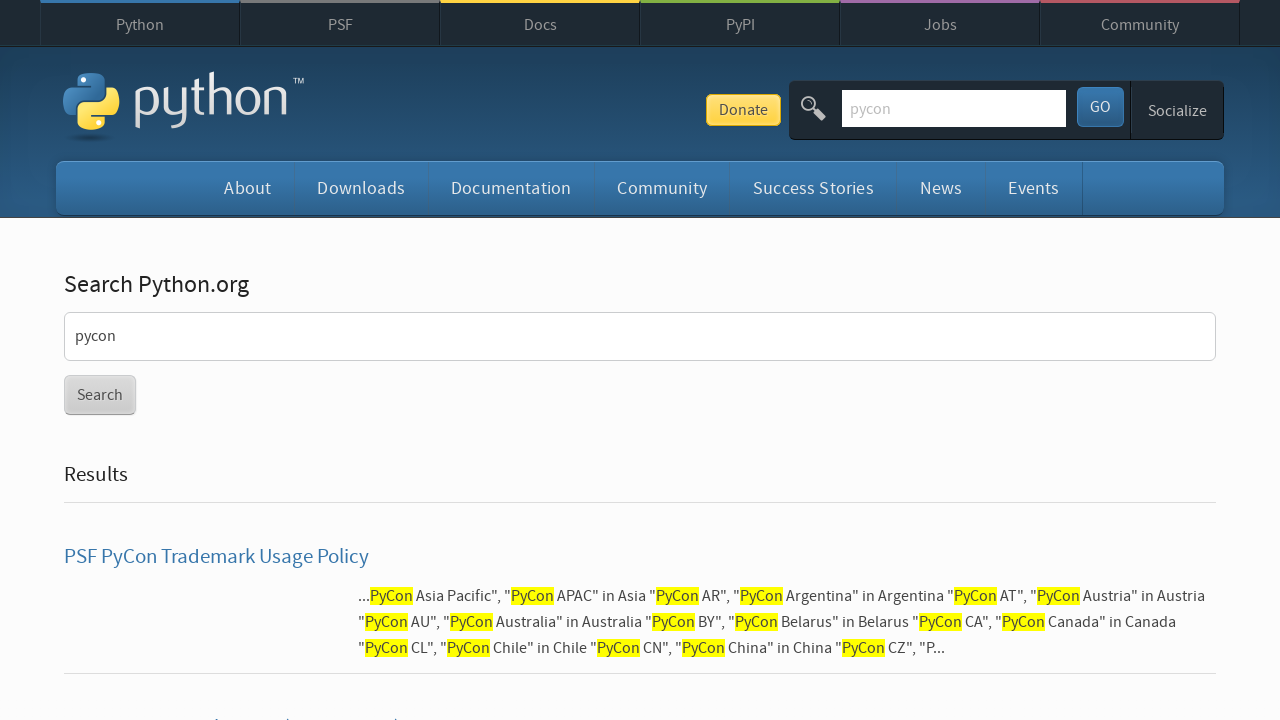